Creates a new paste on Pastebin by filling in the paste content, selecting an expiration option from a dropdown, entering a title, and submitting the form.

Starting URL: https://pastebin.com/

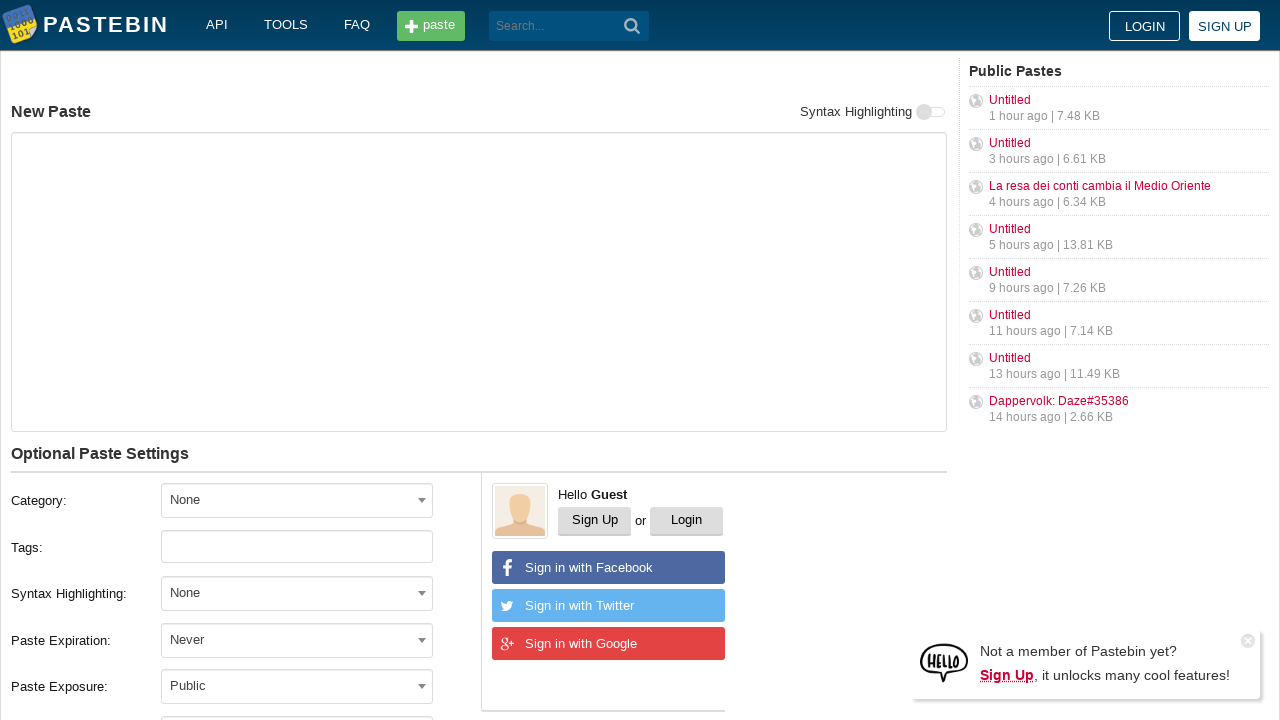

Filled paste content textarea with sample text on #postform-text
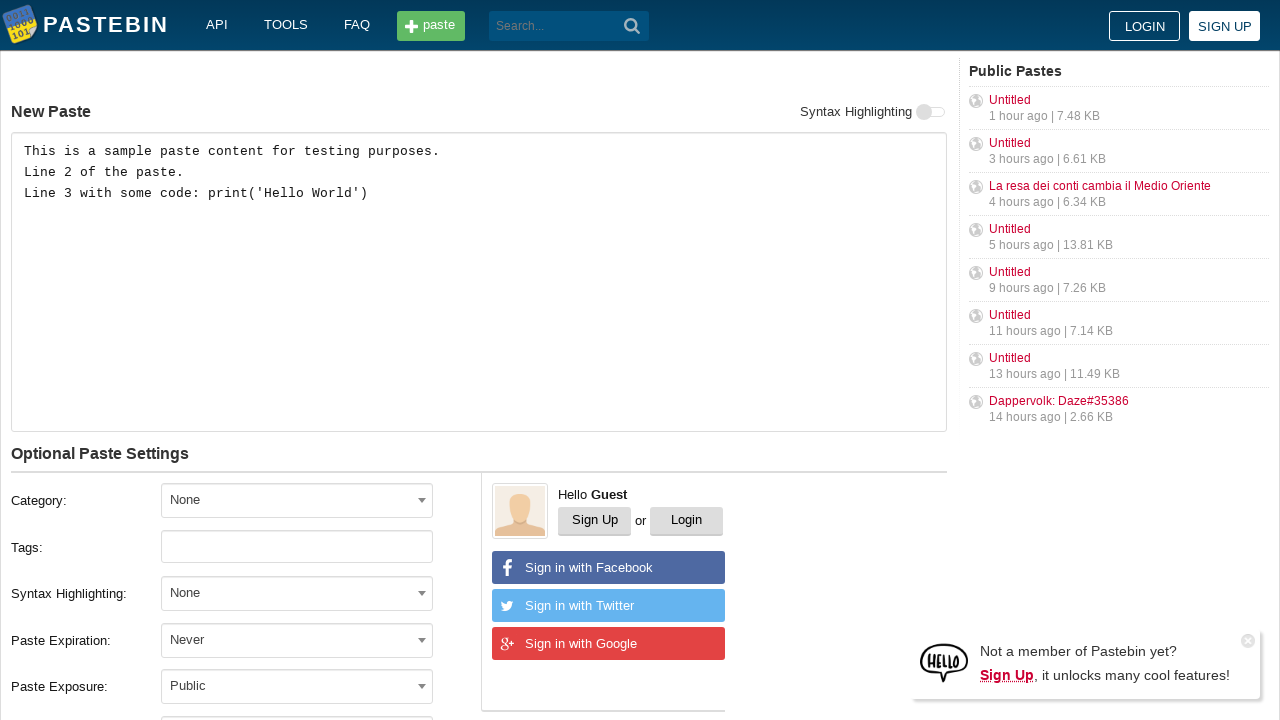

Clicked expiration dropdown to open it at (297, 640) on xpath=//*[@id='w0']/div[5]/div[1]/div[4]/div/span
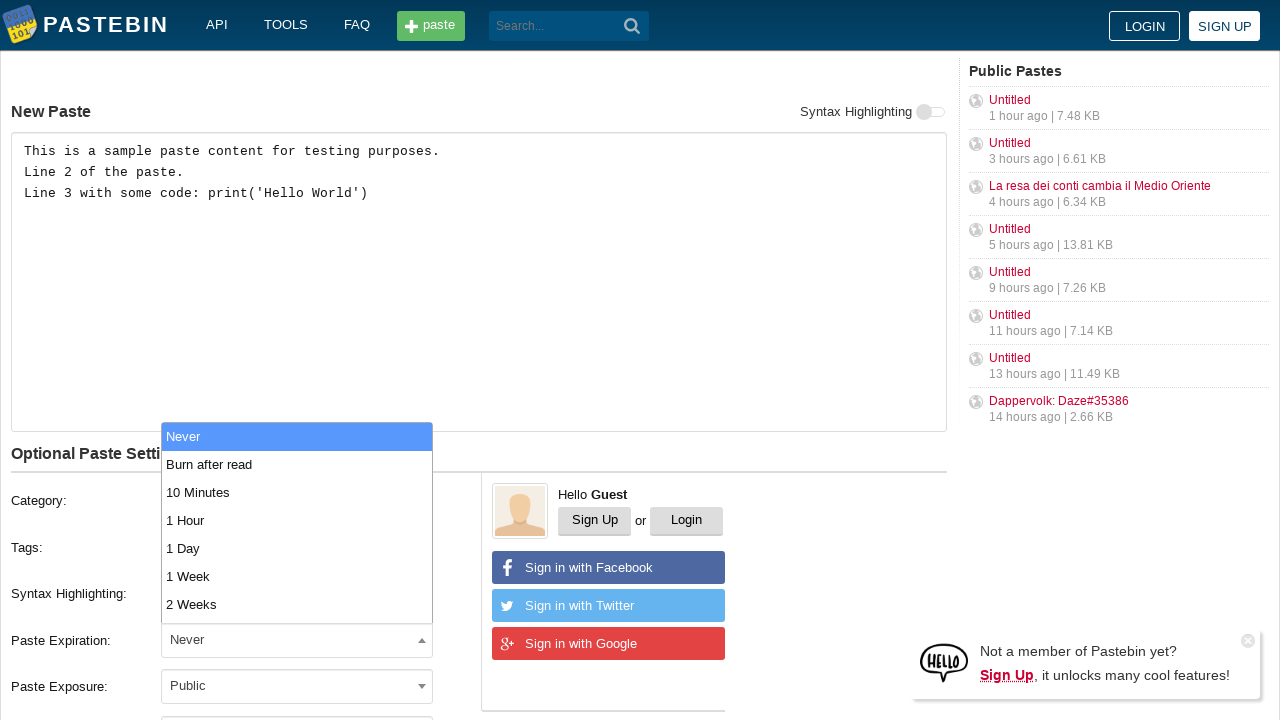

Selected '10 Minutes' expiration option from dropdown at (297, 492) on li.select2-results__option:has-text('10 Minutes')
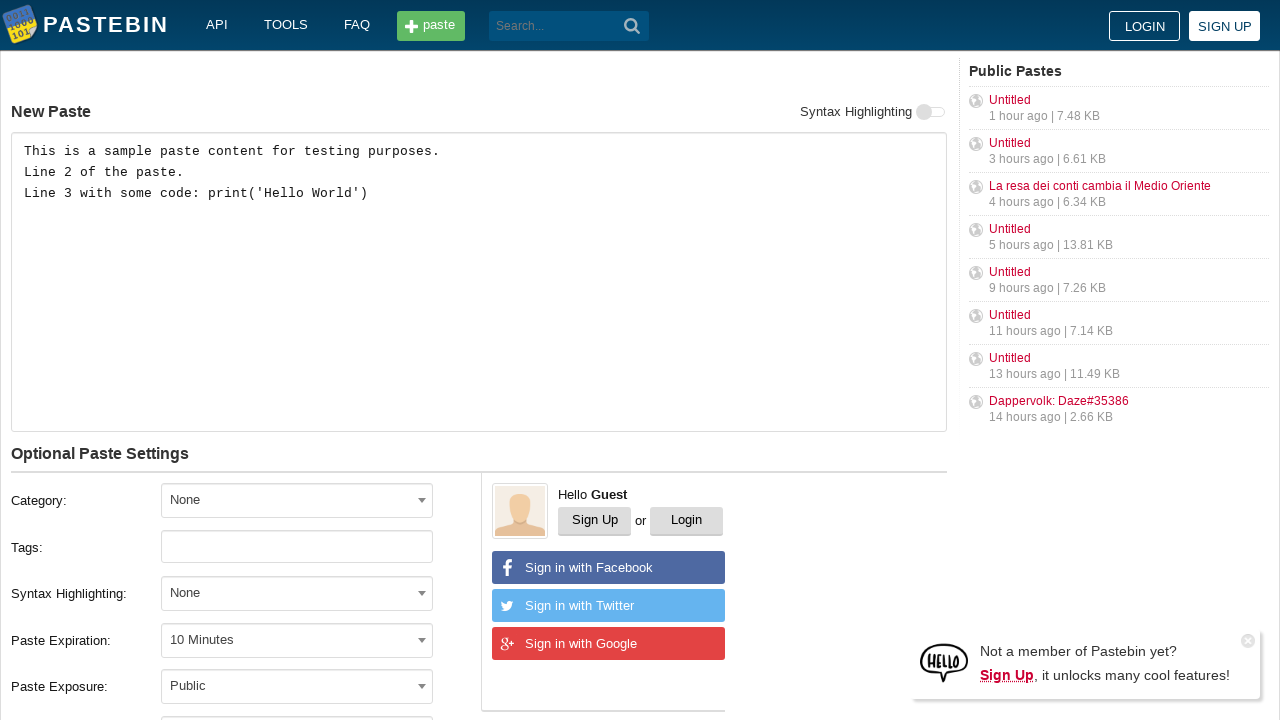

Entered paste title 'Test Paste - Automation Demo' on #postform-name
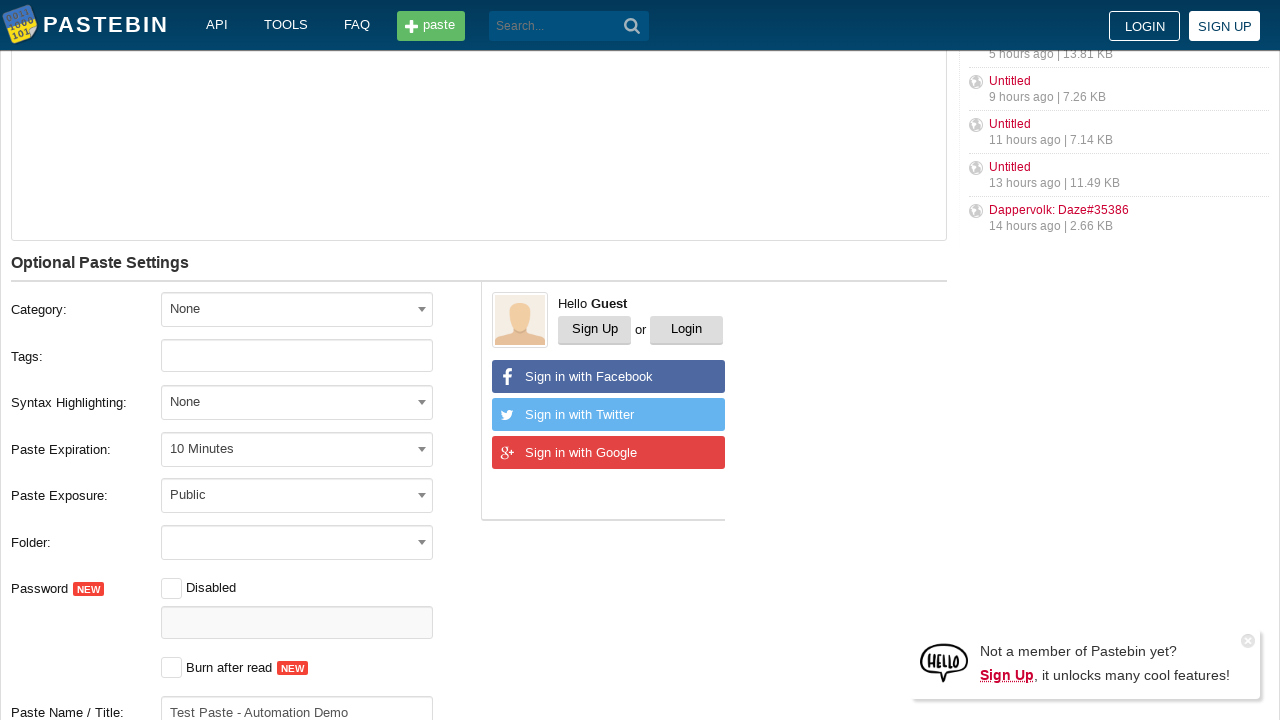

Clicked 'Create New Paste' button to submit the form at (632, 26) on button[type='submit']
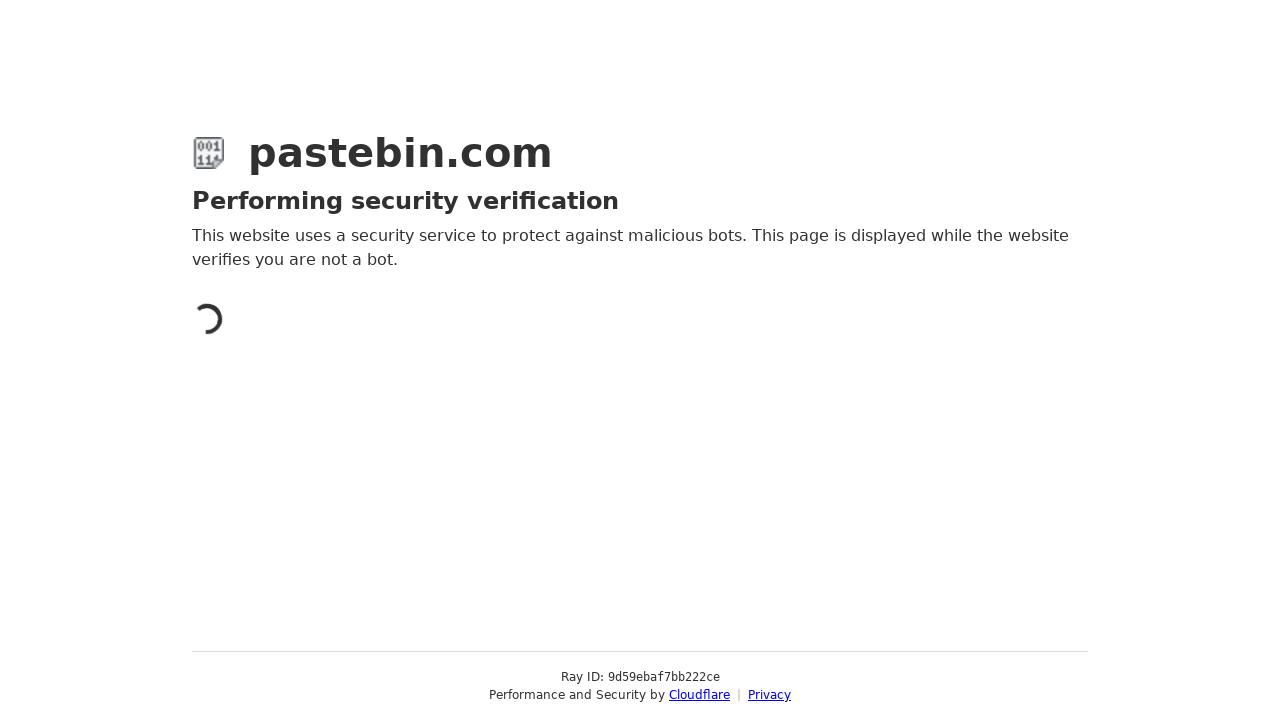

Waited for paste creation and page navigation to complete
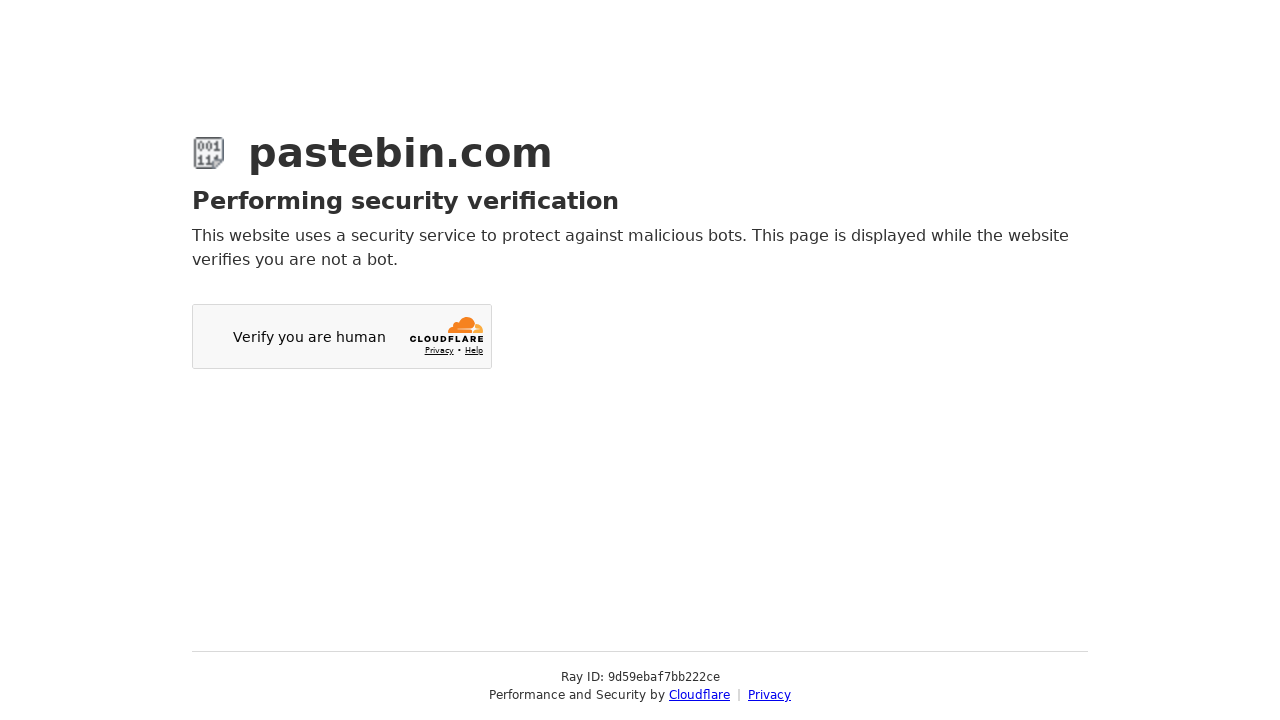

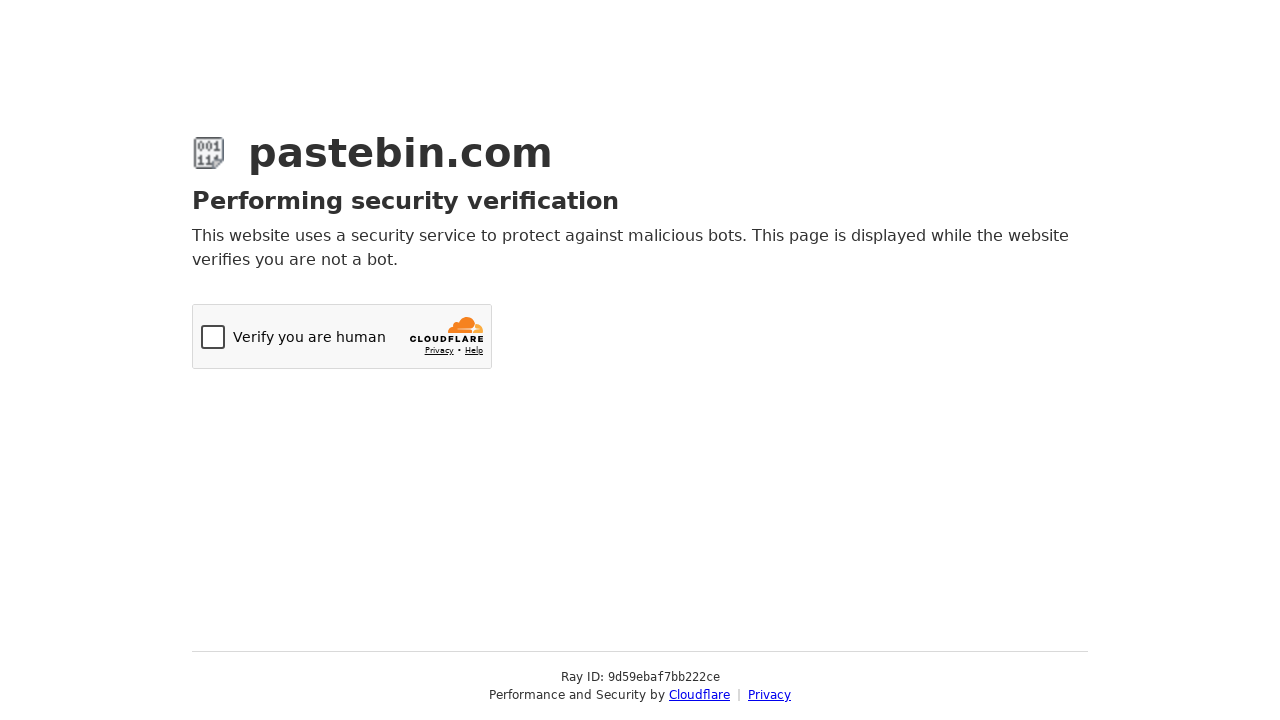